Clicks on the Challenging DOM link and verifies the page heading

Starting URL: http://the-internet.herokuapp.com/

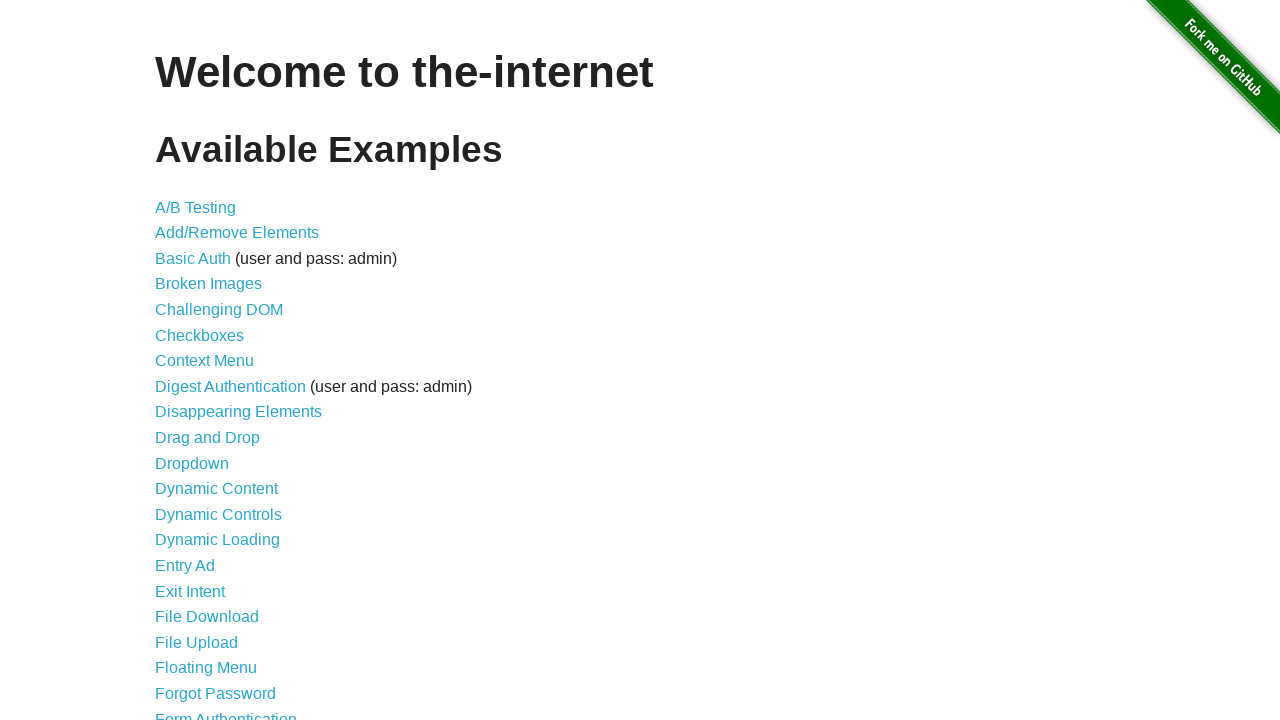

Clicked on the Challenging DOM link at (219, 310) on xpath=/html/body/div[2]/div/ul/li[5]/a
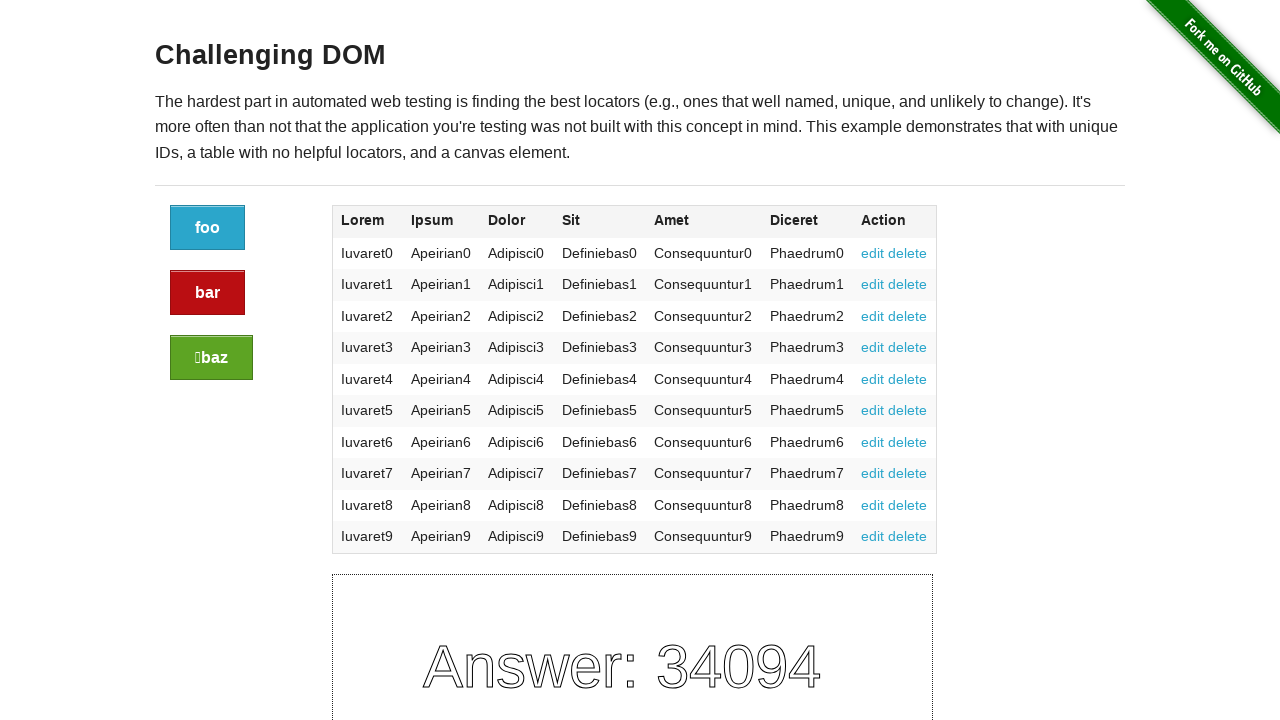

Retrieved page heading text
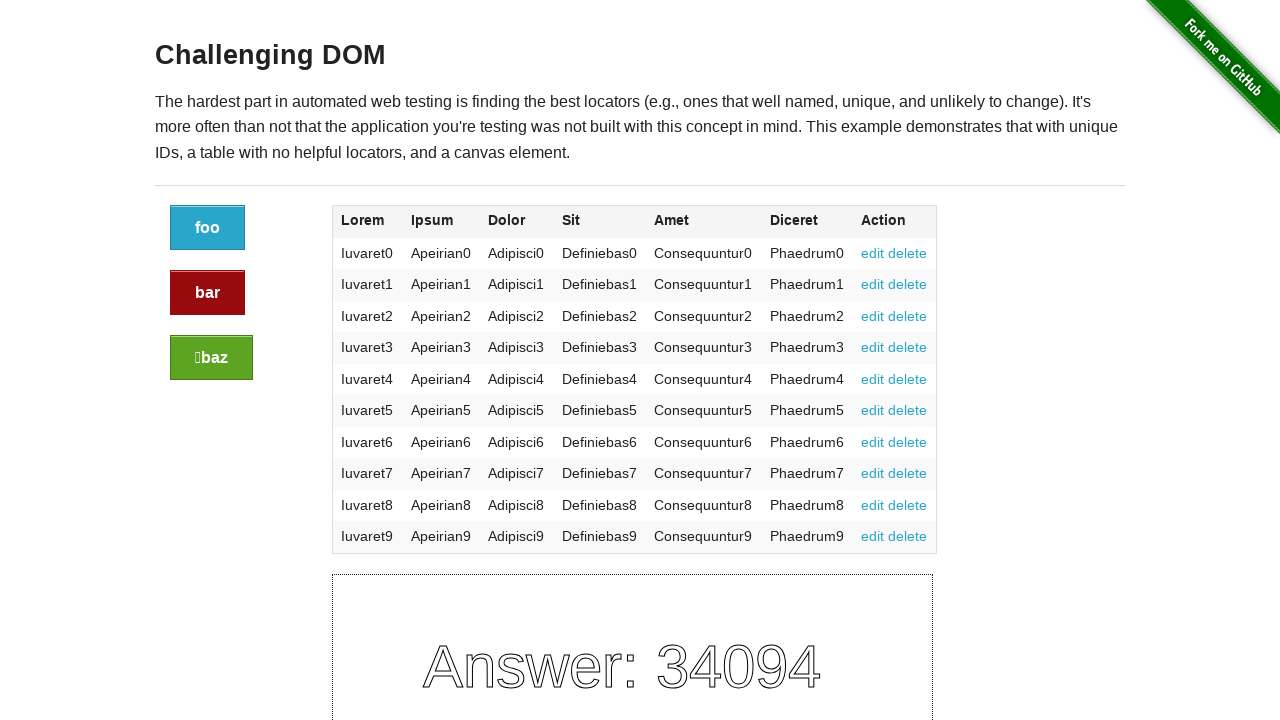

Verified page heading is 'Challenging DOM'
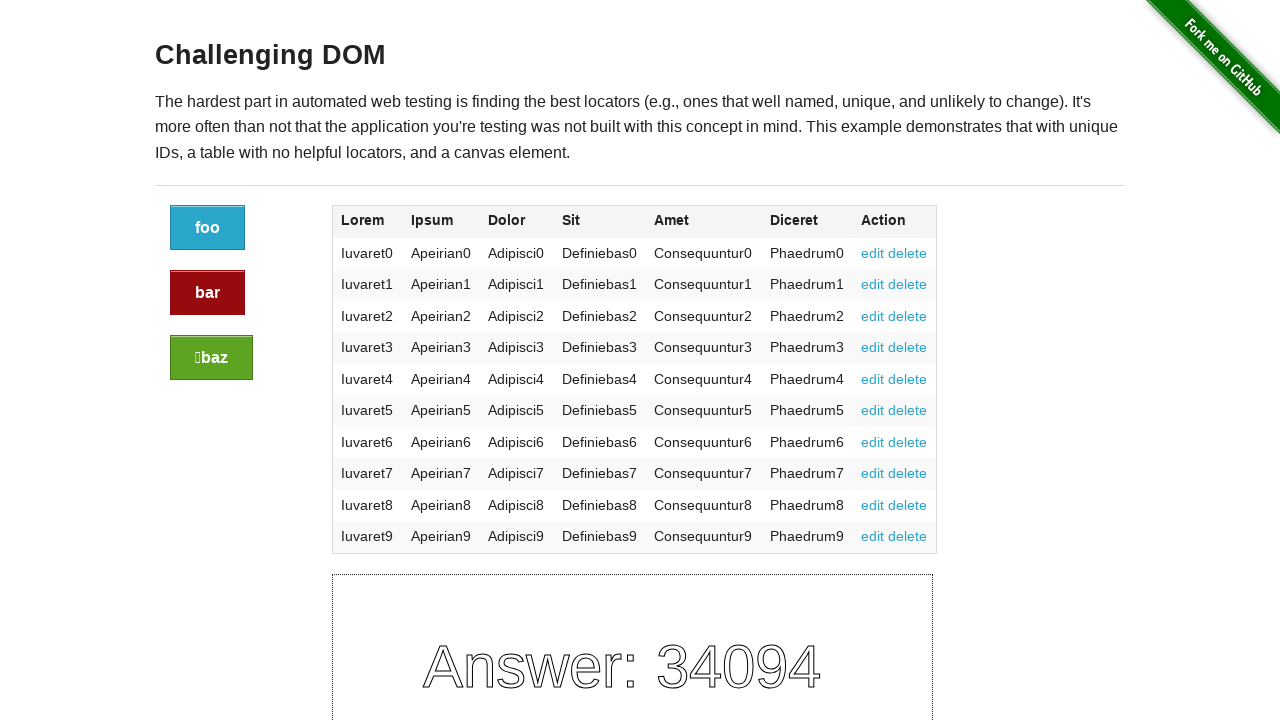

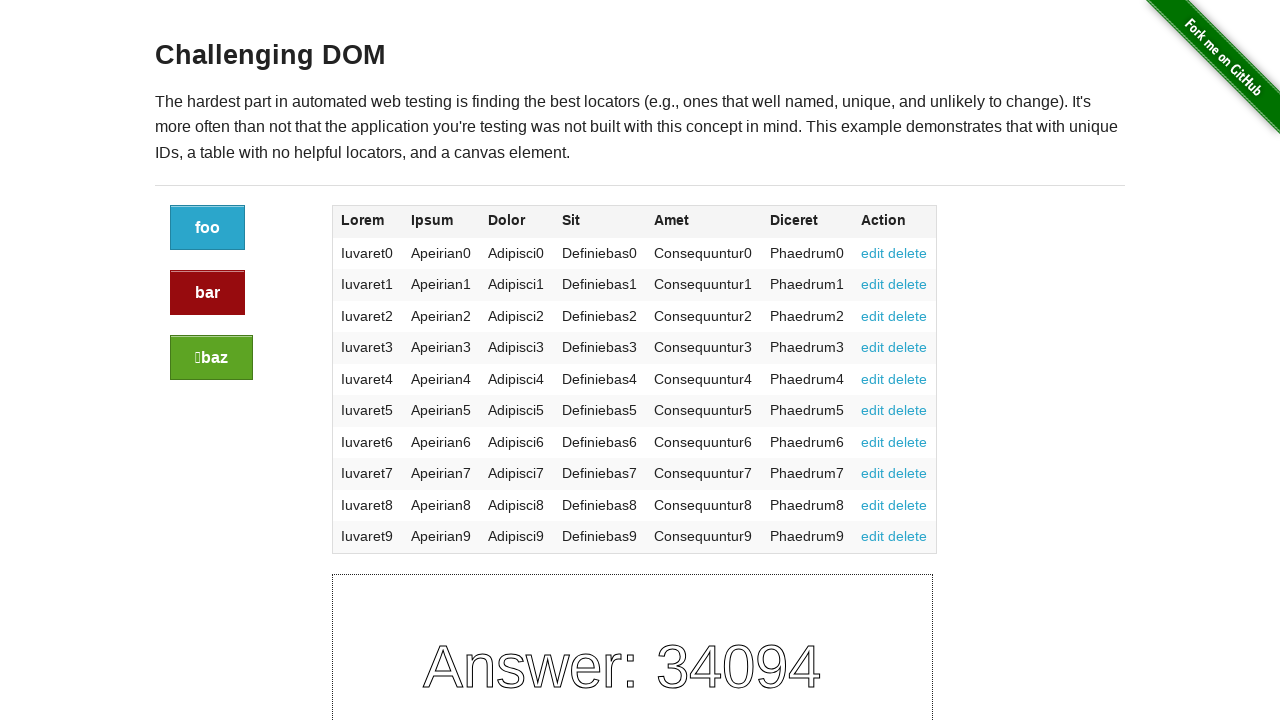